Tests radio button interaction on a demo QA site by locating and checking the selection state of the "Impressive" radio button option

Starting URL: https://demoqa.com/radio-button

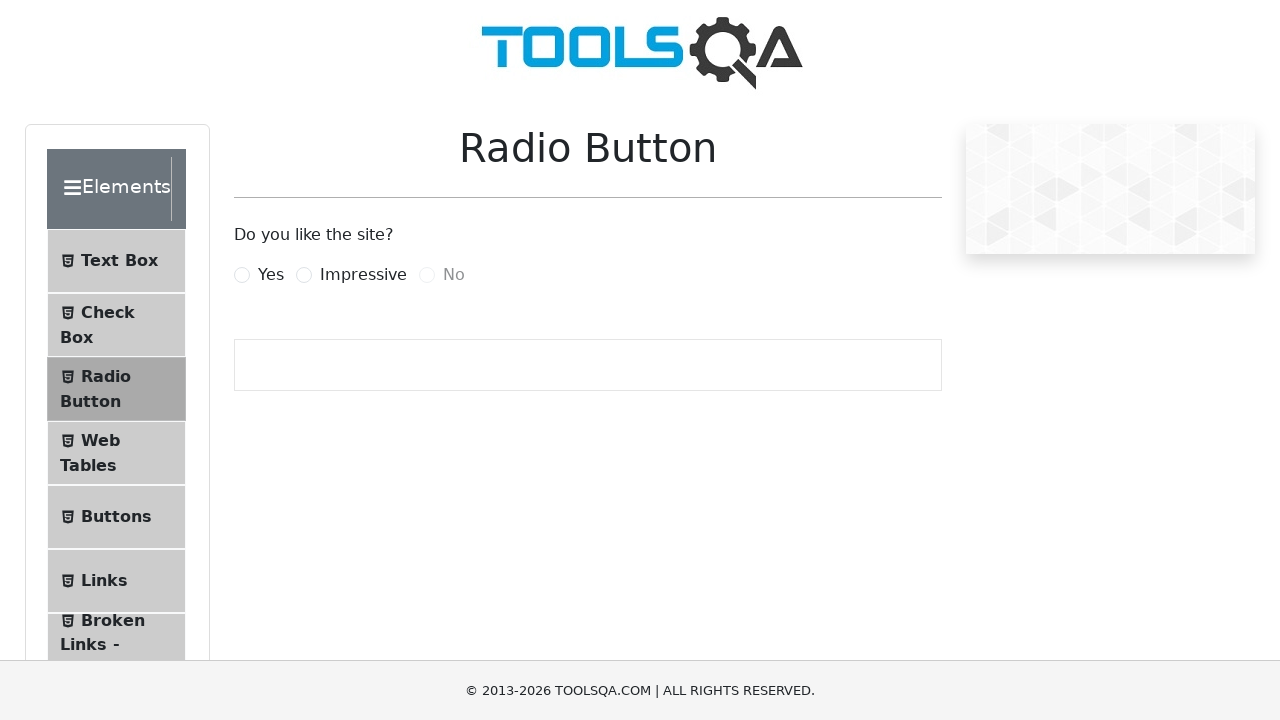

Waited for 'Impressive' radio button label to be visible
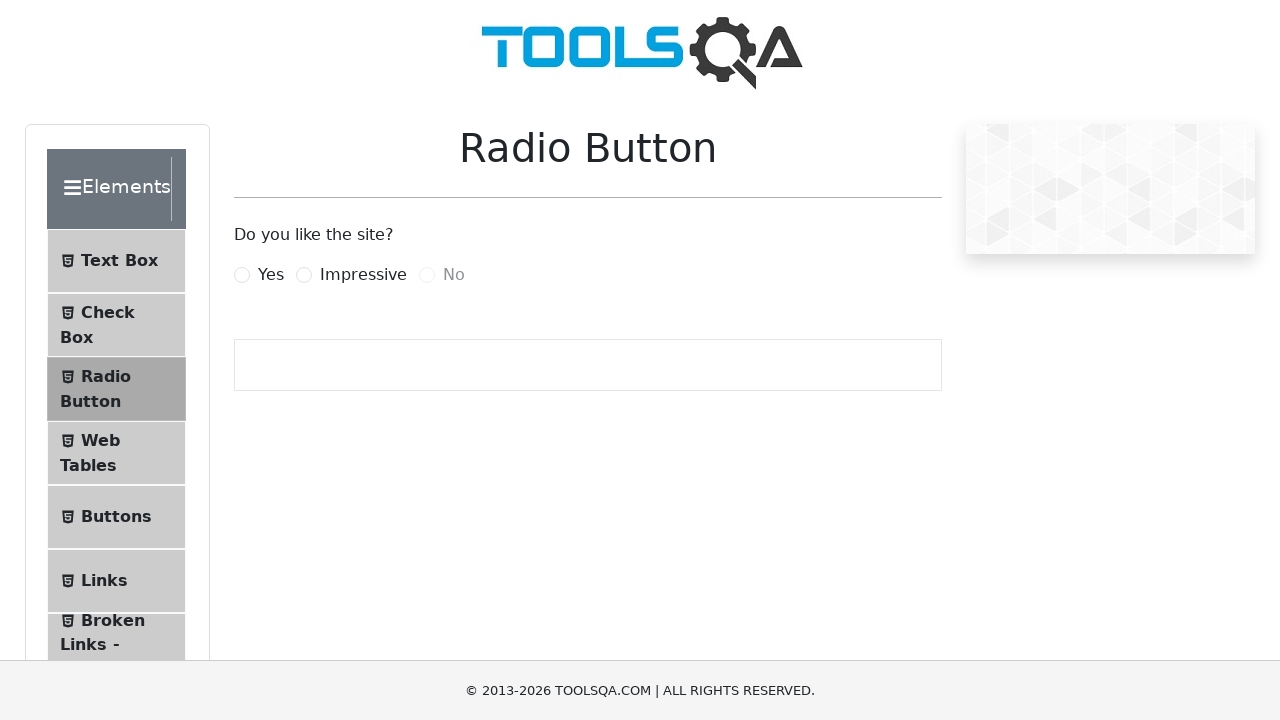

Clicked the 'Impressive' radio button at (363, 275) on label[for='impressiveRadio']
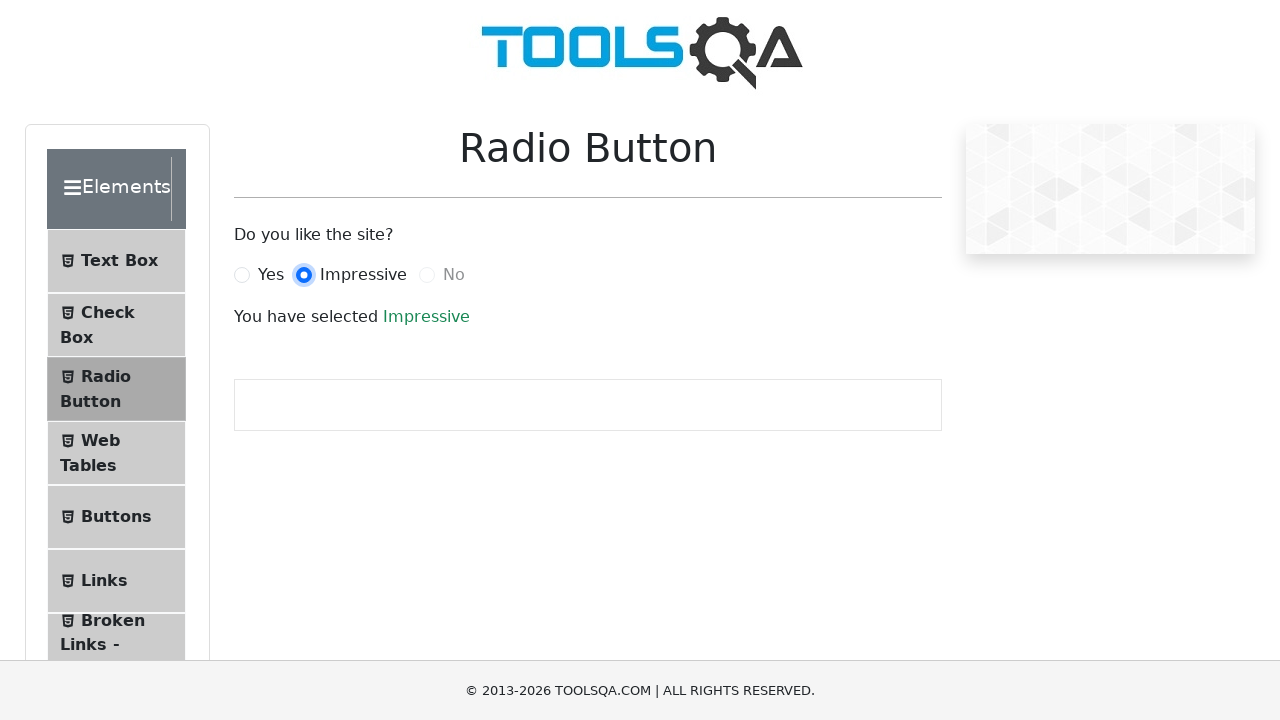

Verified that 'Impressive' radio button is selected - success text appeared
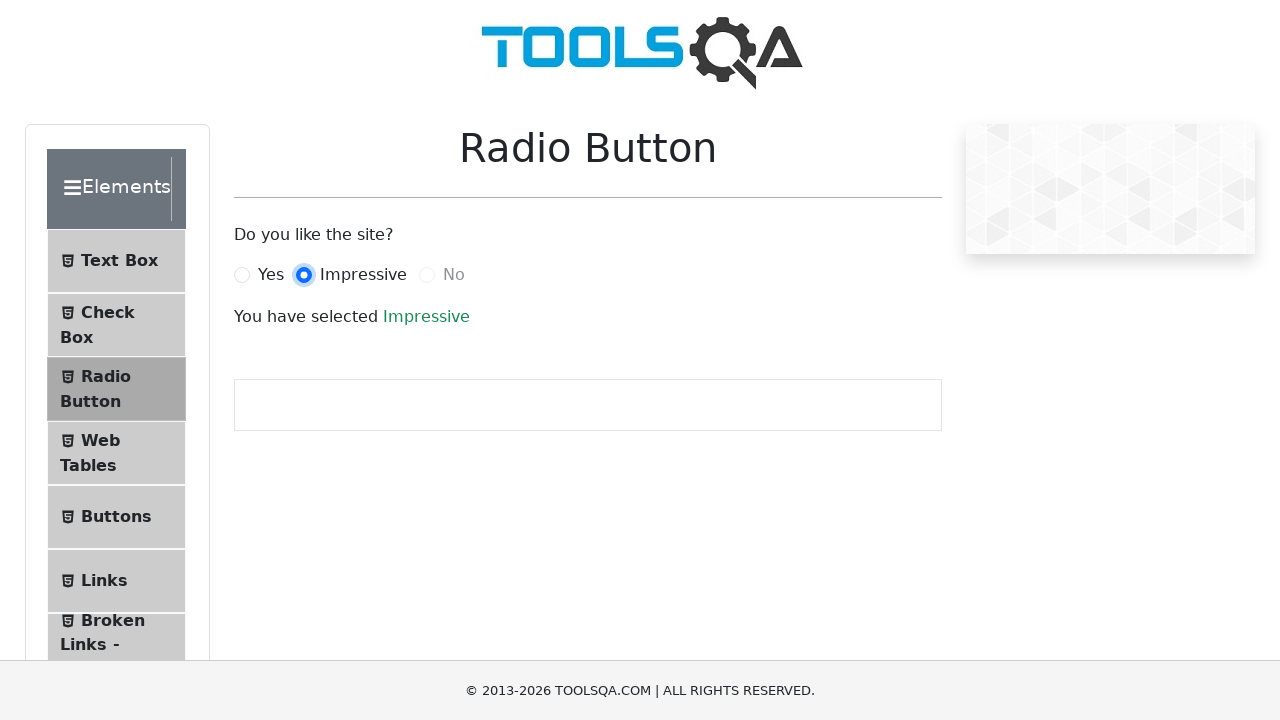

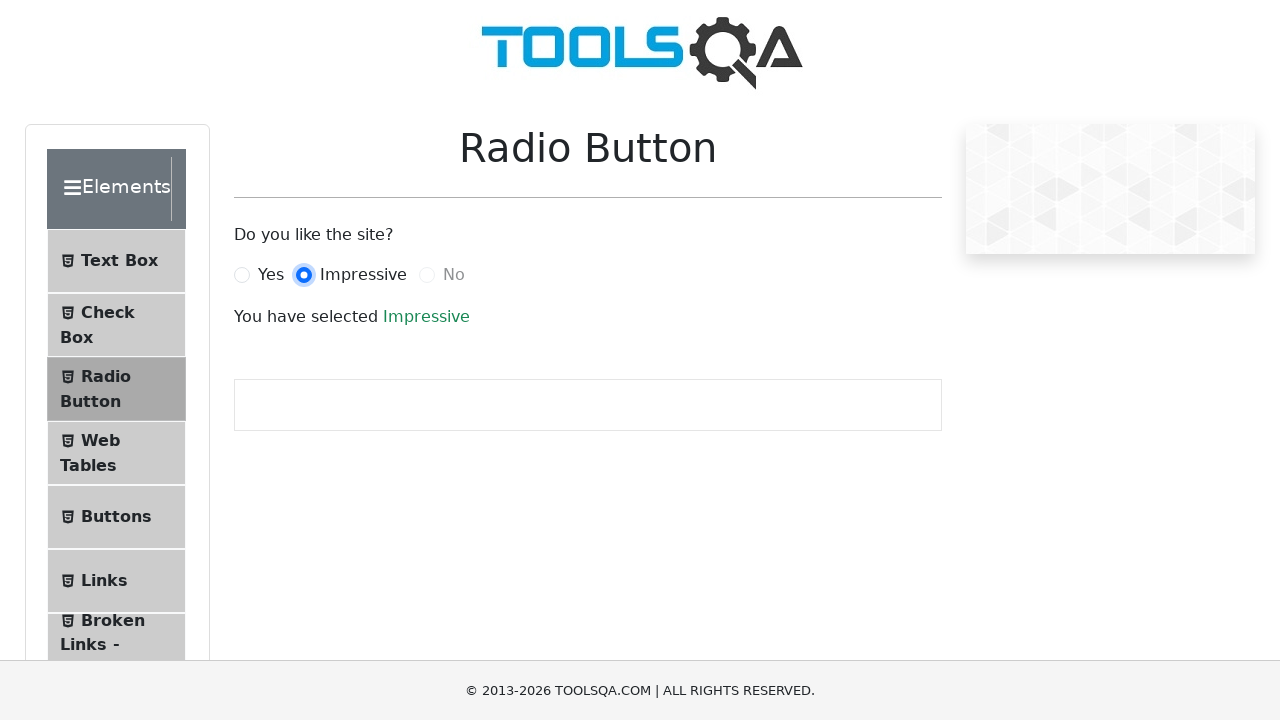